Interacts with a web table by selecting checkboxes for specific employees and retrieving their associated data

Starting URL: https://selectorshub.com/xpath-practice-page/

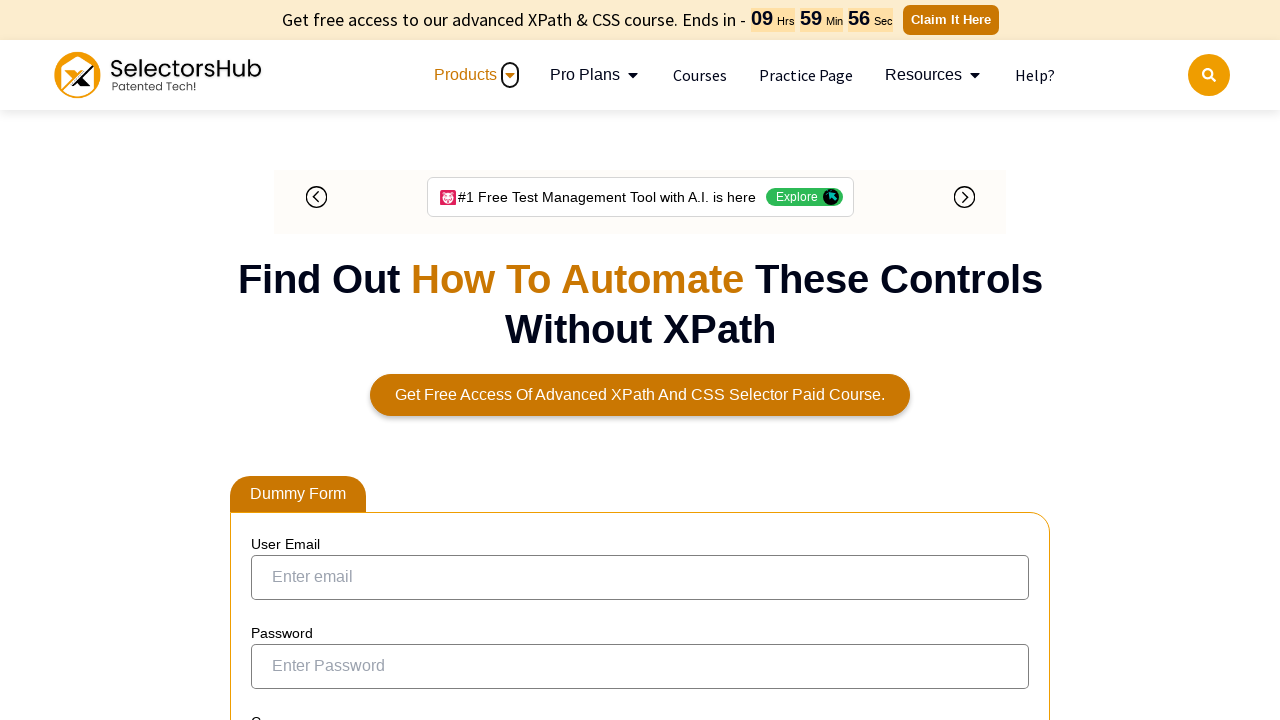

Clicked checkbox for John.Smith employee at (274, 360) on //a[text()='John.Smith']/parent::td/preceding-sibling::td/child::input
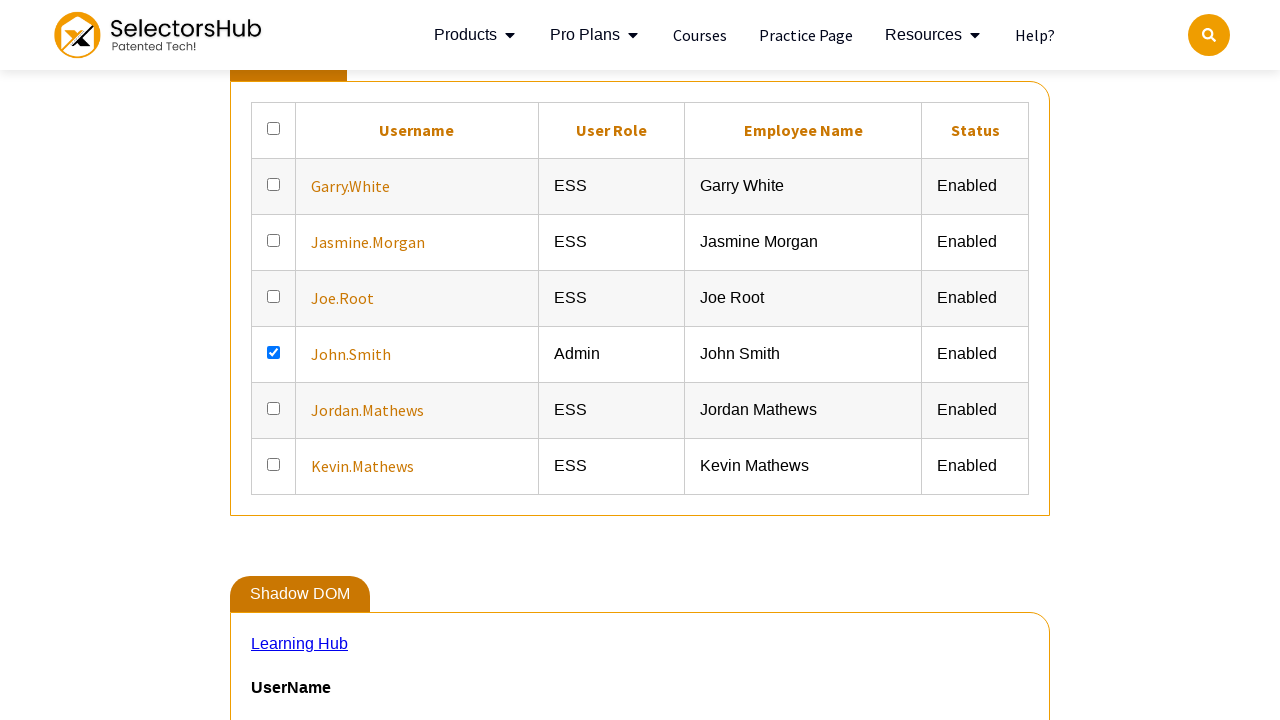

Located all table data elements for John.Smith
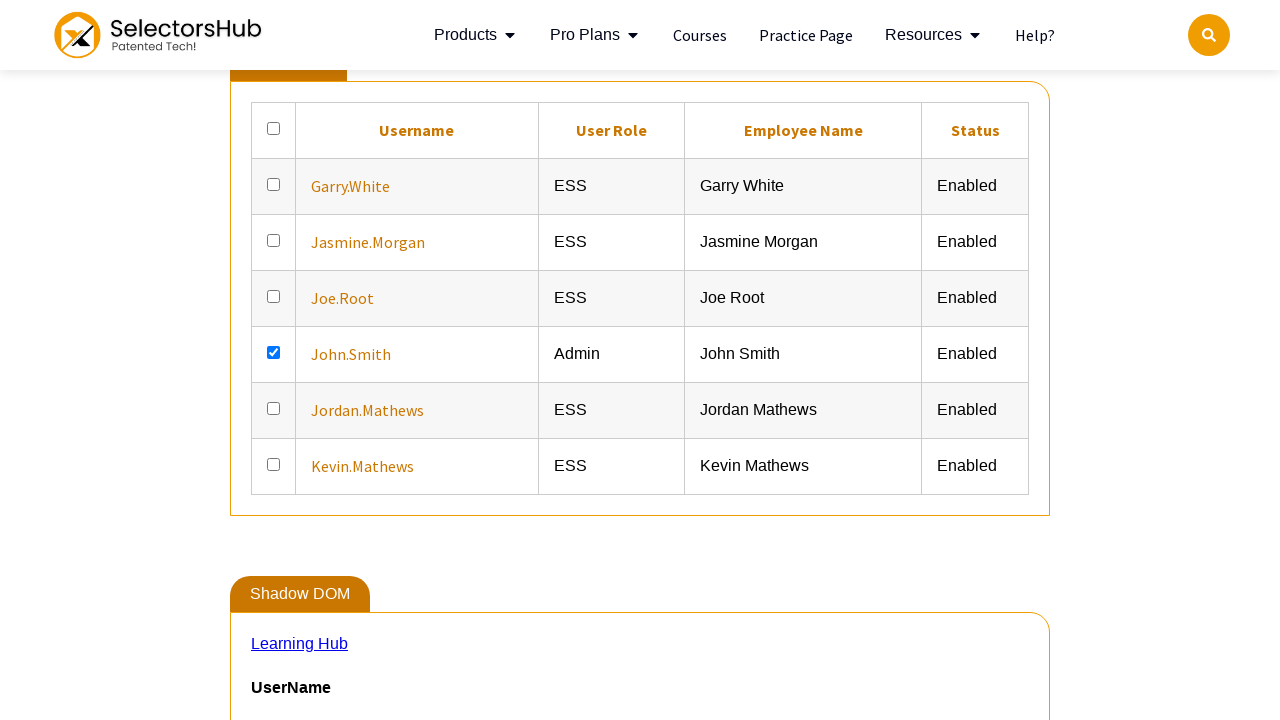

Retrieved table data: Admin
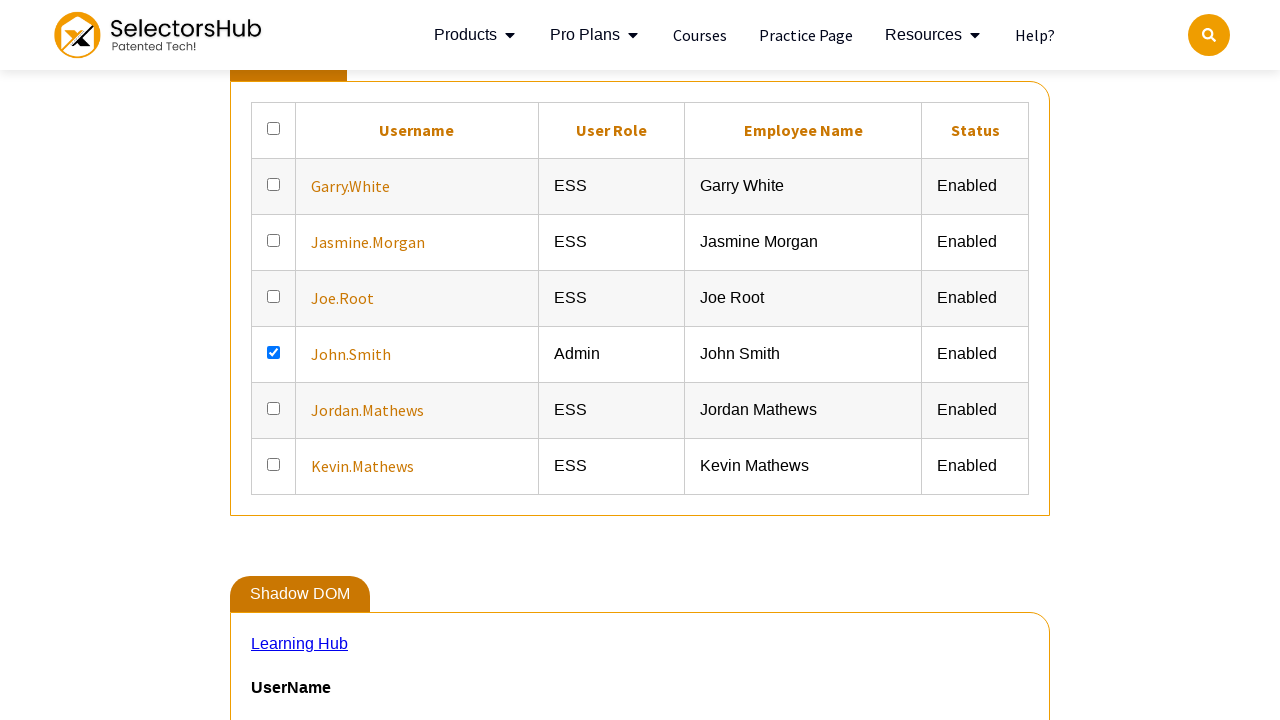

Retrieved table data: John Smith
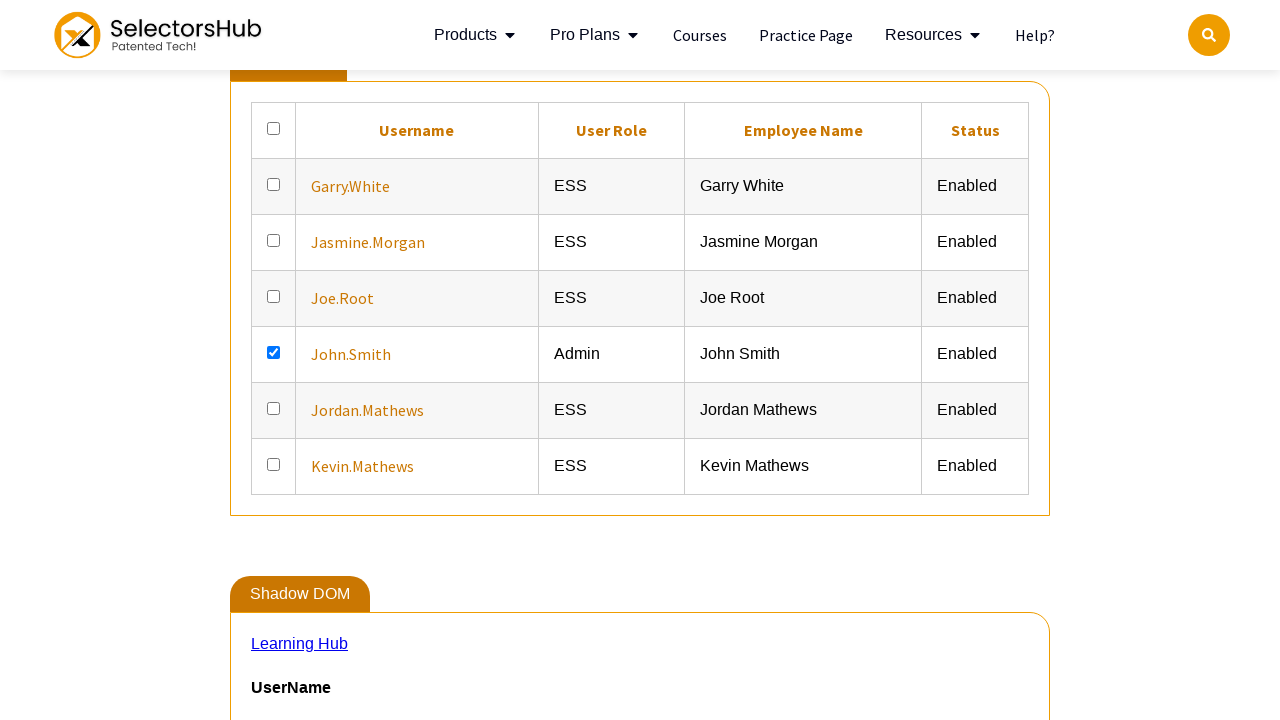

Retrieved table data: Enabled
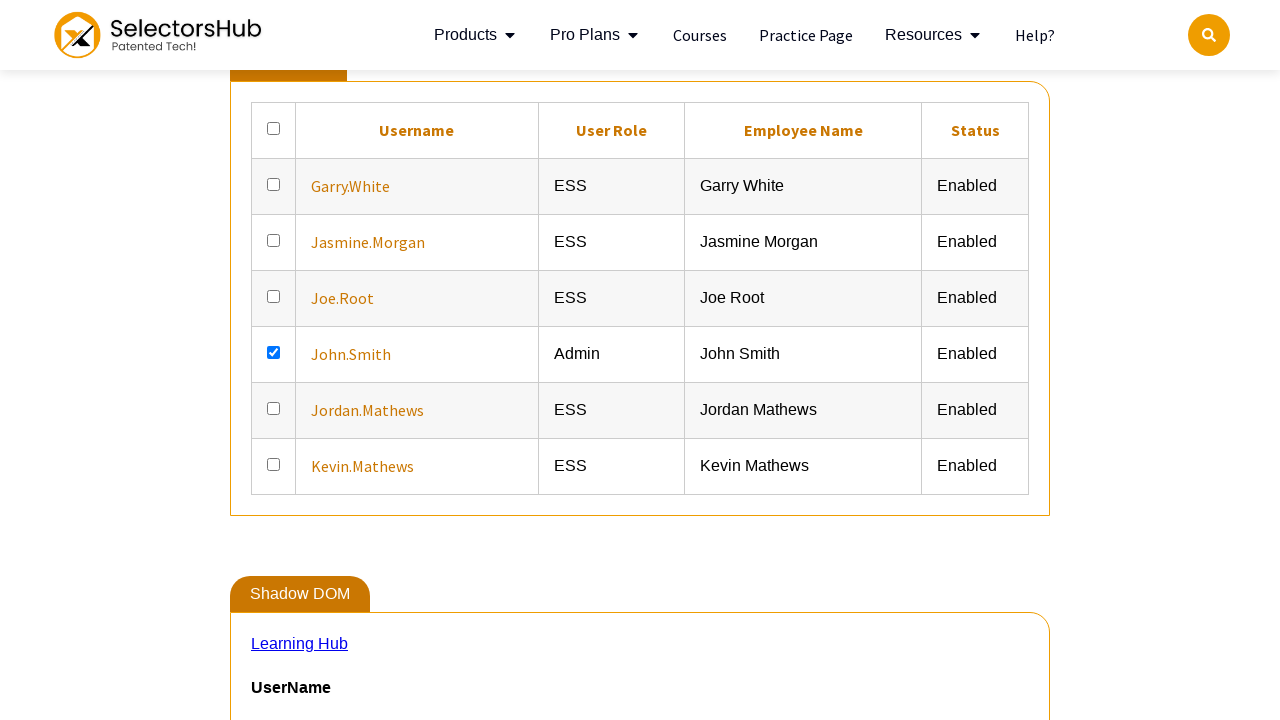

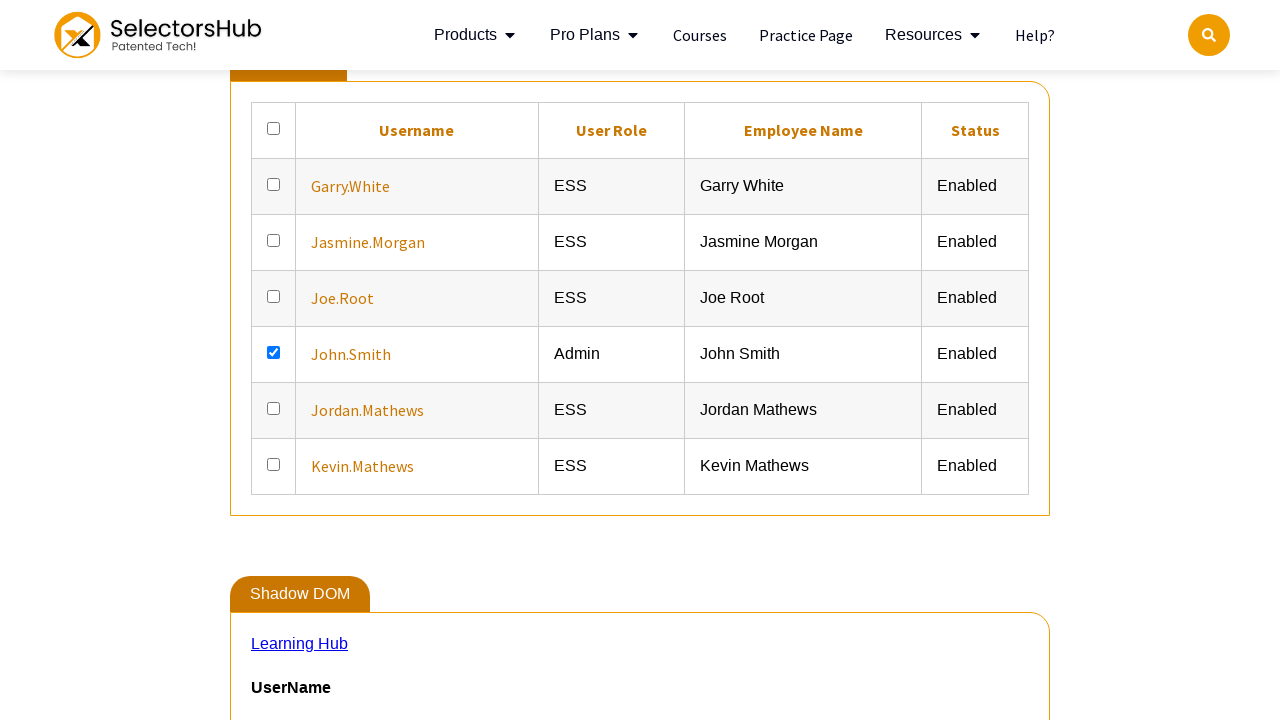